Tests the HTTP status code of the homepage to ensure it returns a 200 response

Starting URL: https://istyle.ro

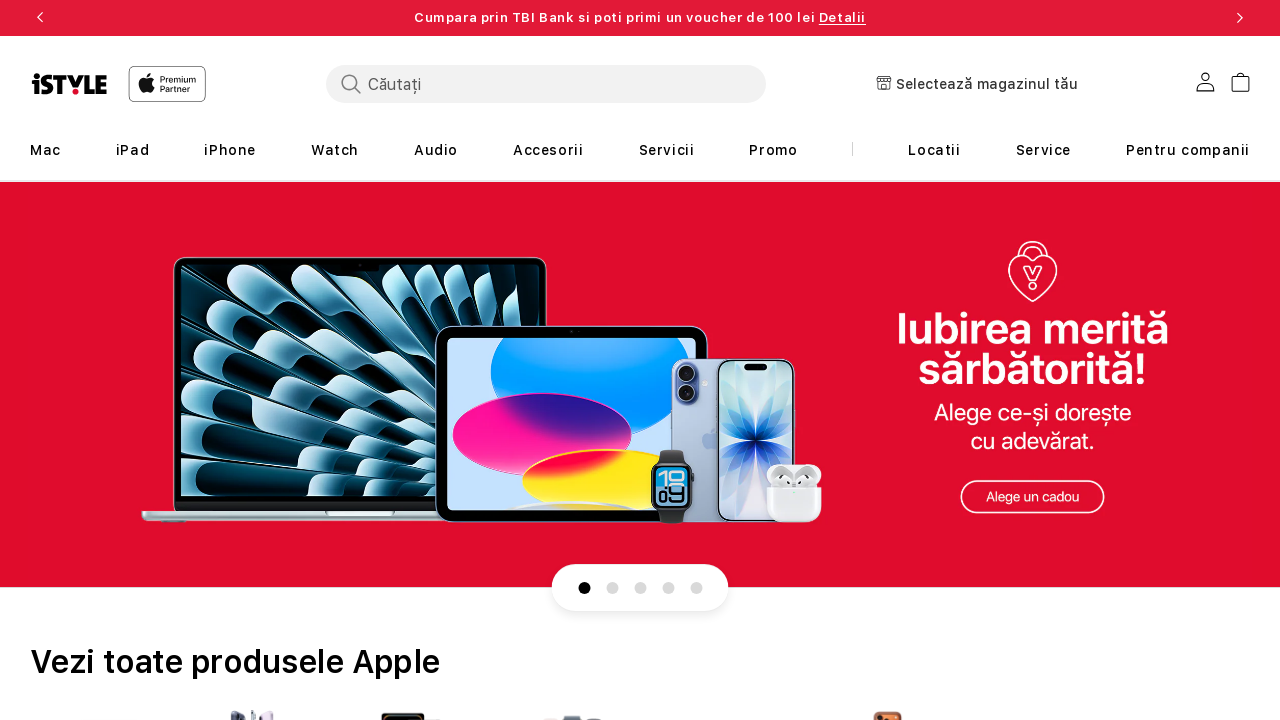

Navigated to https://istyle.ro
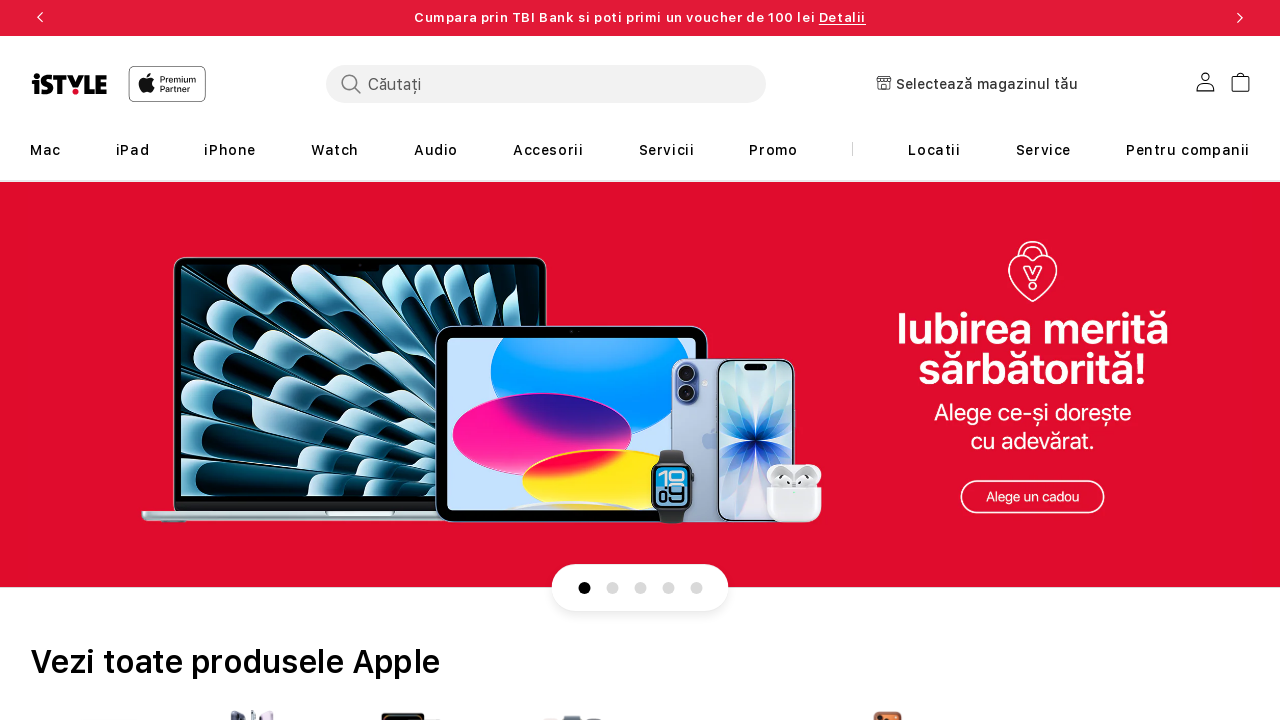

Retrieved HTTP response from homepage
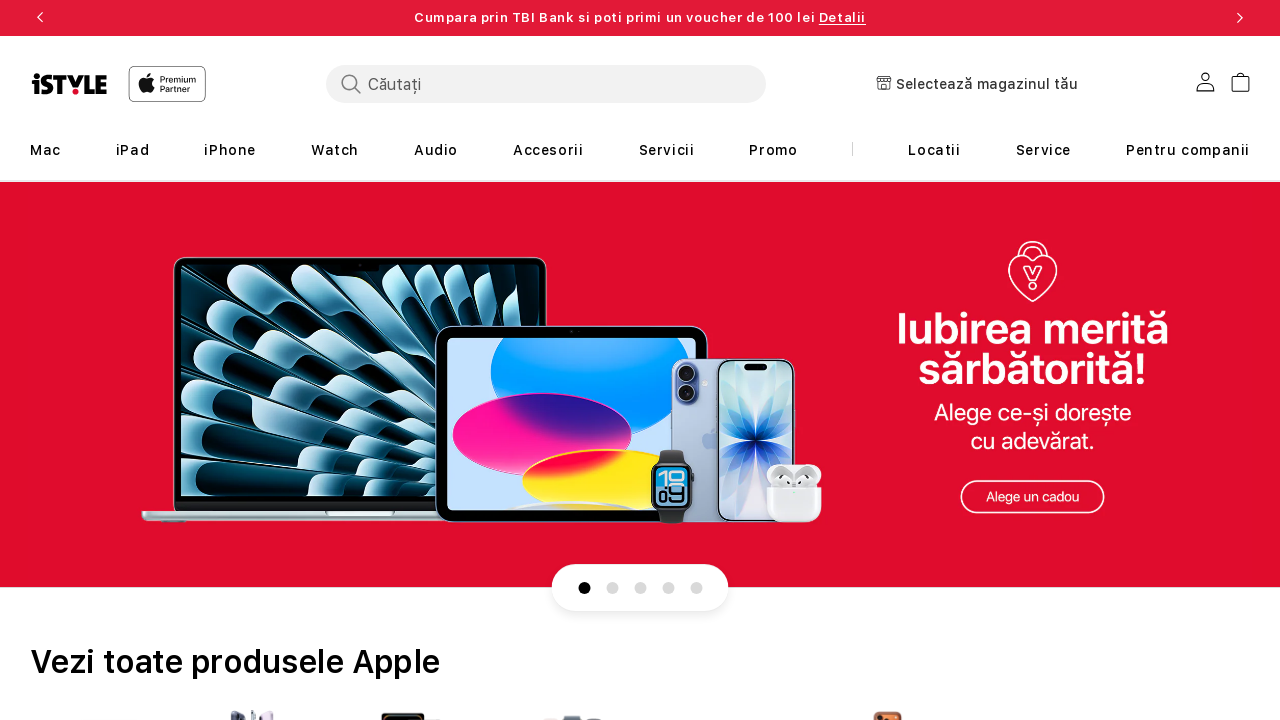

Verified HTTP status code equals 200
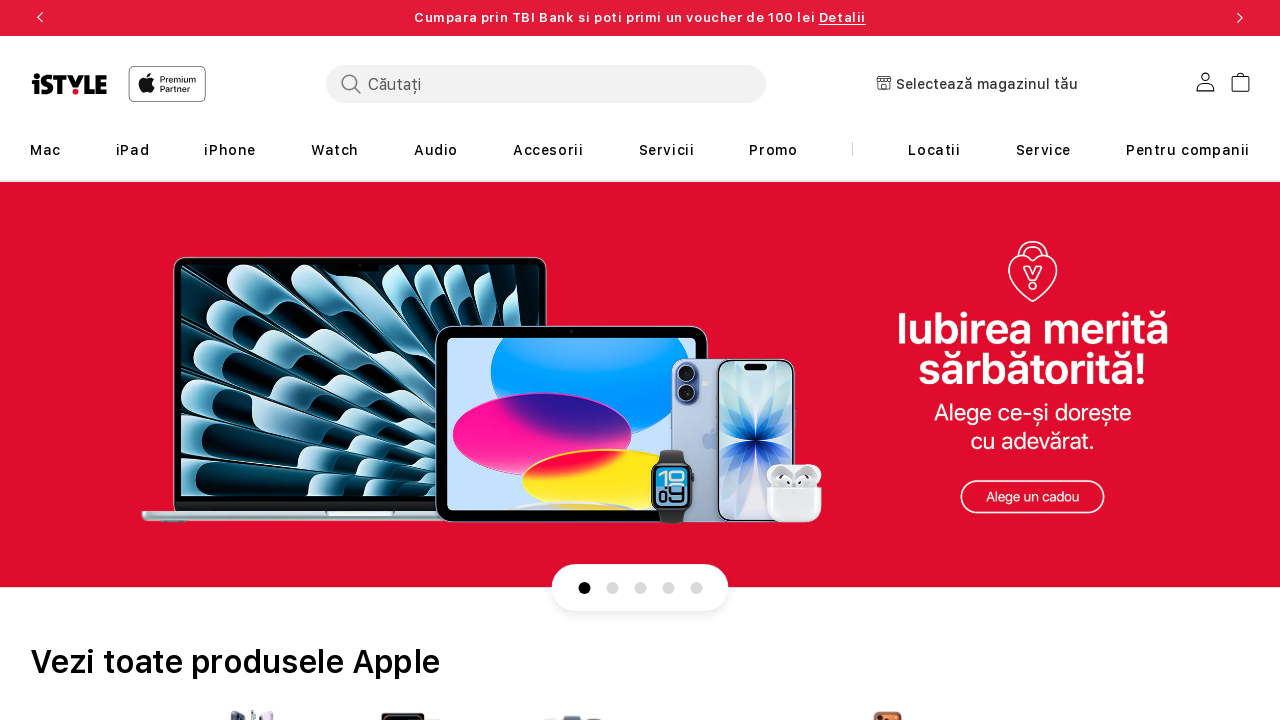

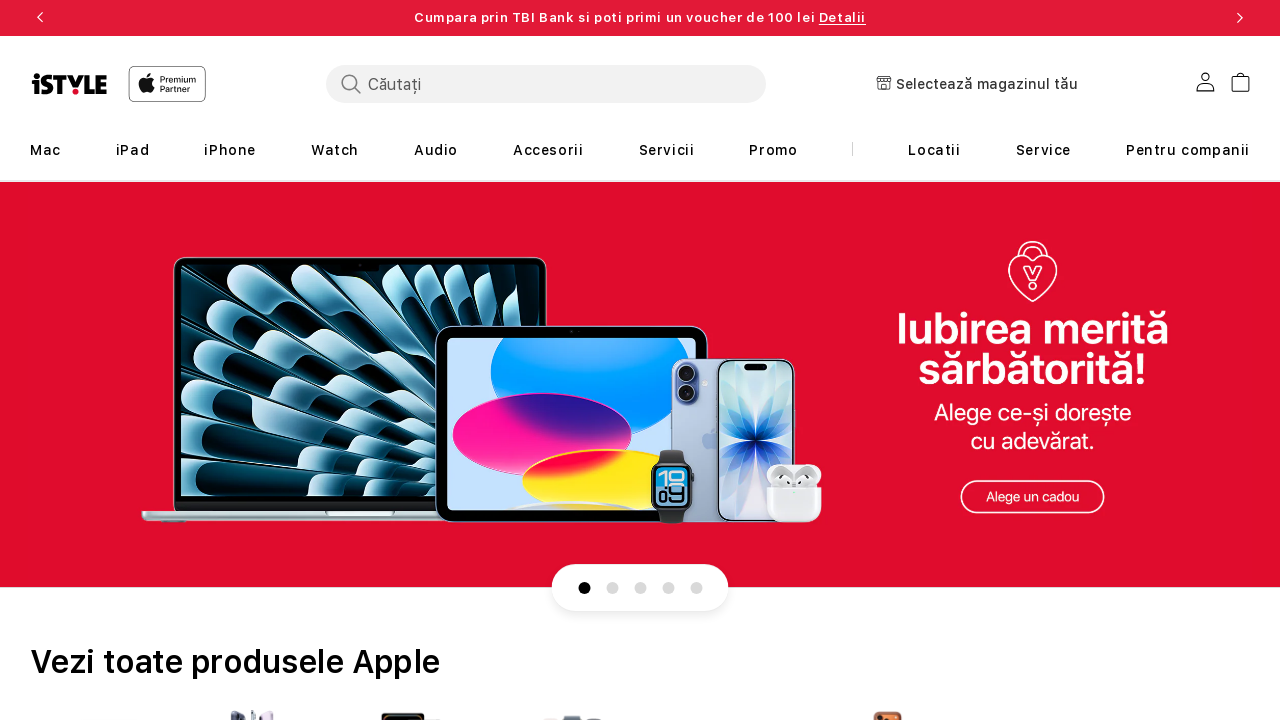